Tests clicking on a broken link that returns a 500 error

Starting URL: https://demoqa.com

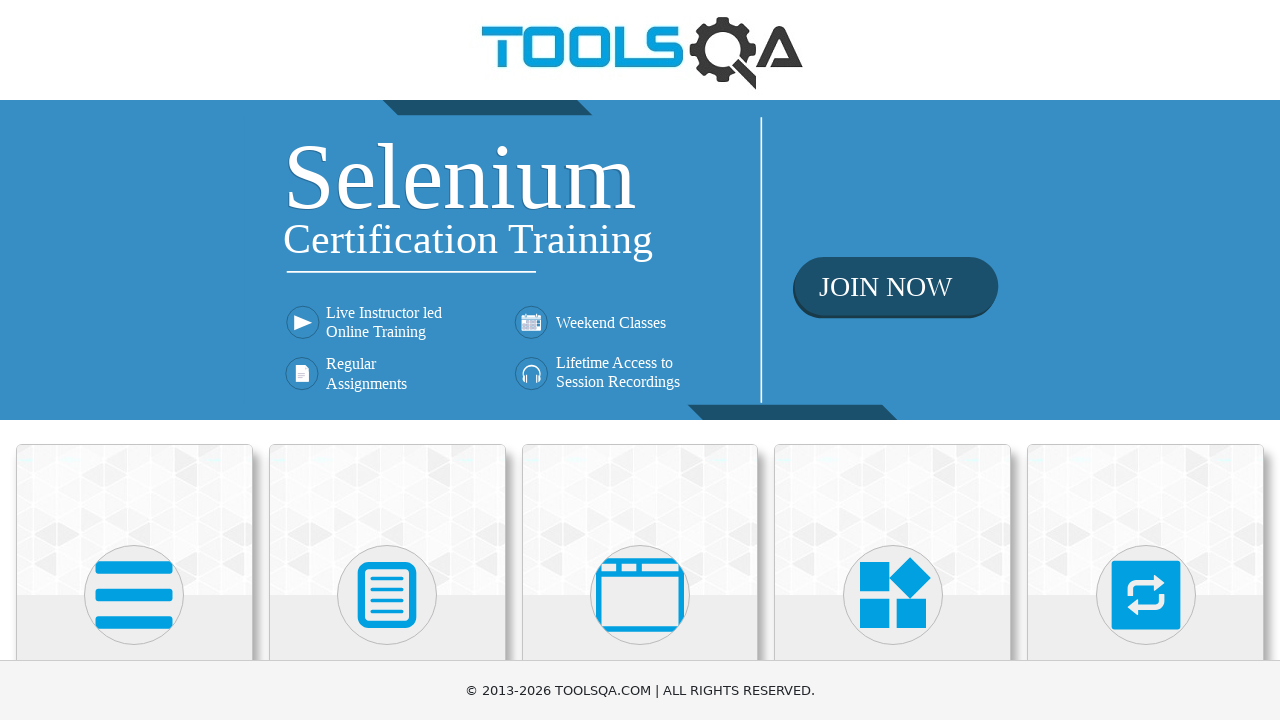

Clicked on Elements menu at (134, 360) on text=Elements
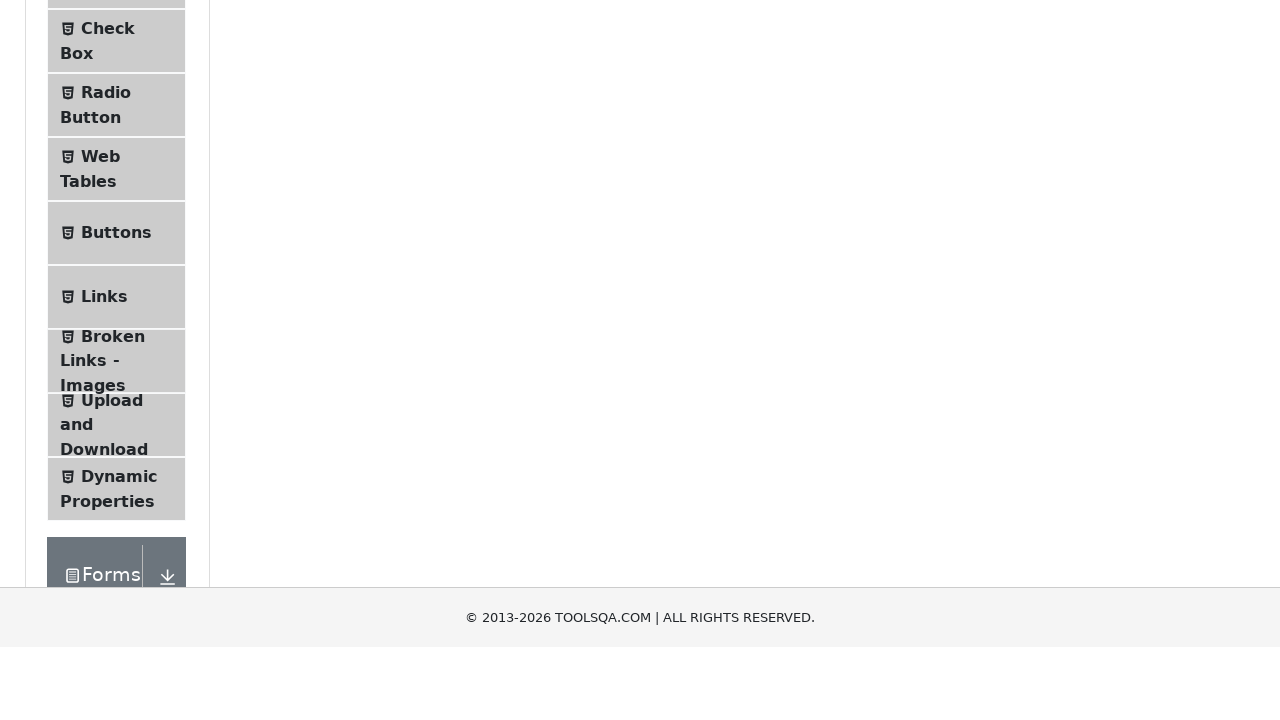

Clicked on Broken Links - Images option at (113, 620) on text=Broken Links - Images
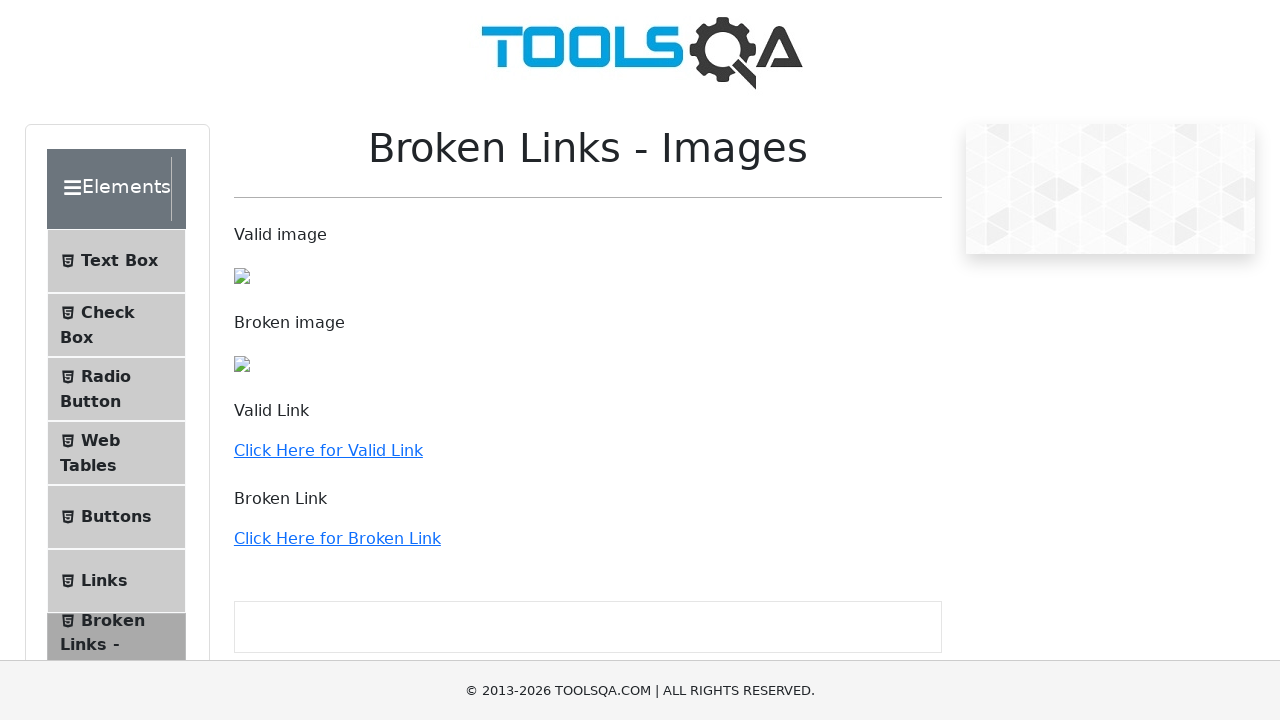

Clicked on broken link at (337, 538) on text=Click Here for Broken Link
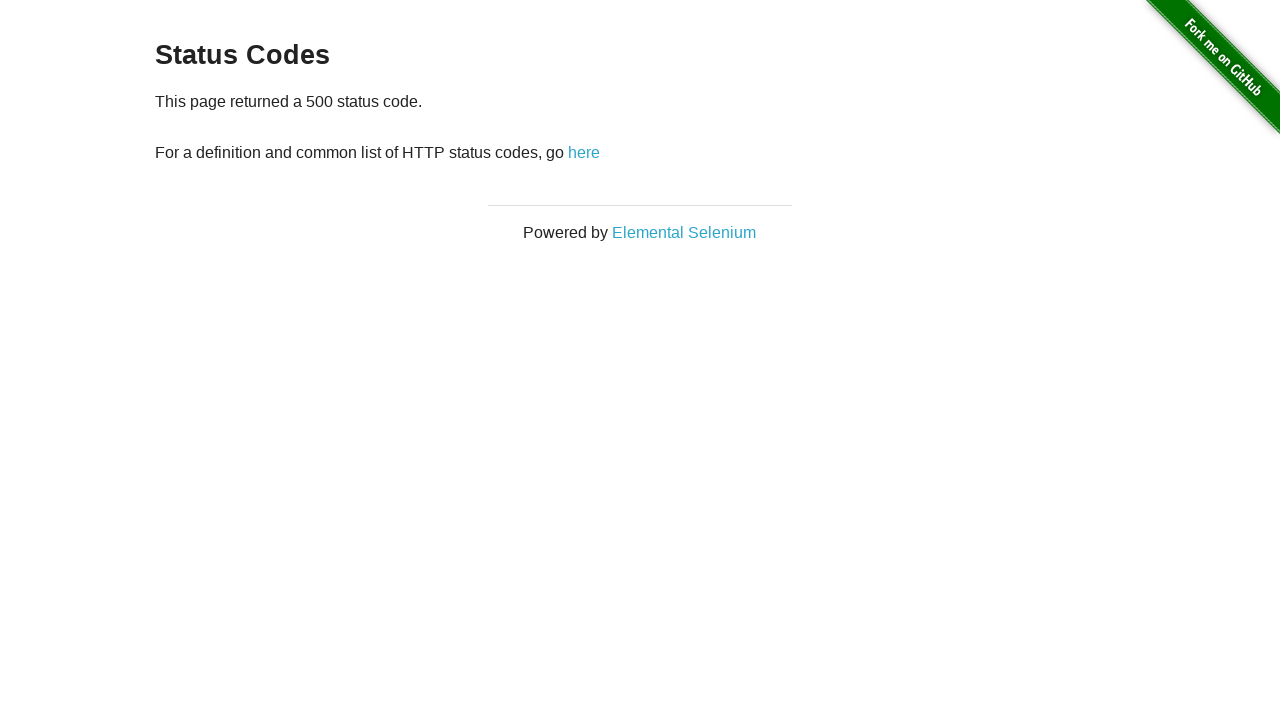

Verified navigation to 500 error page
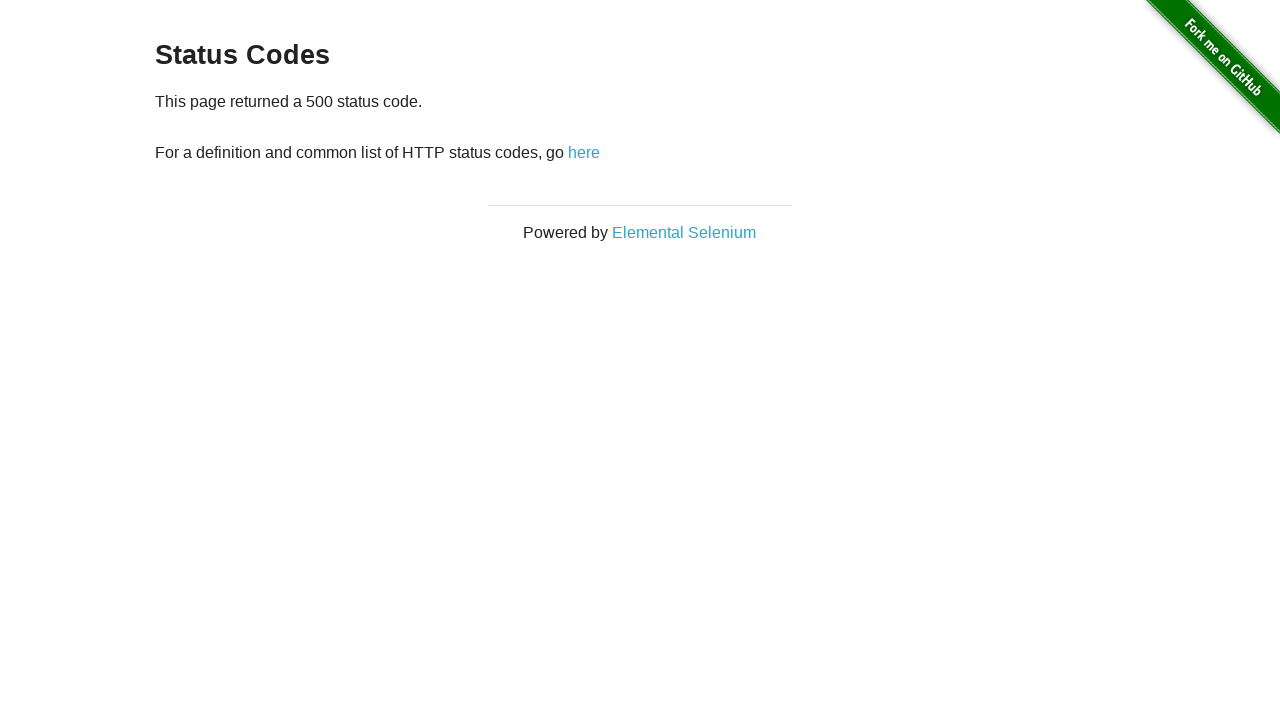

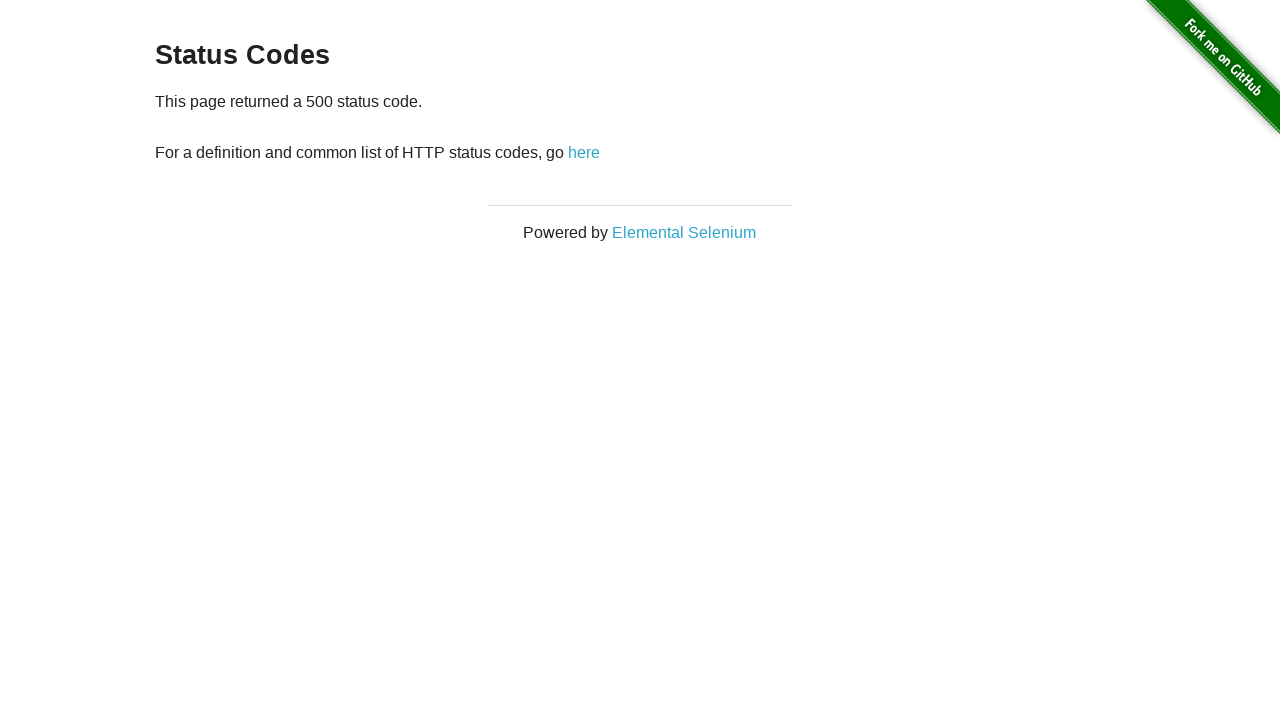